Navigates to a demo site, hovers over the SwitchTo menu item, and clicks on the Frames option from the dropdown

Starting URL: https://demo.automationtesting.in/Datepicker.html

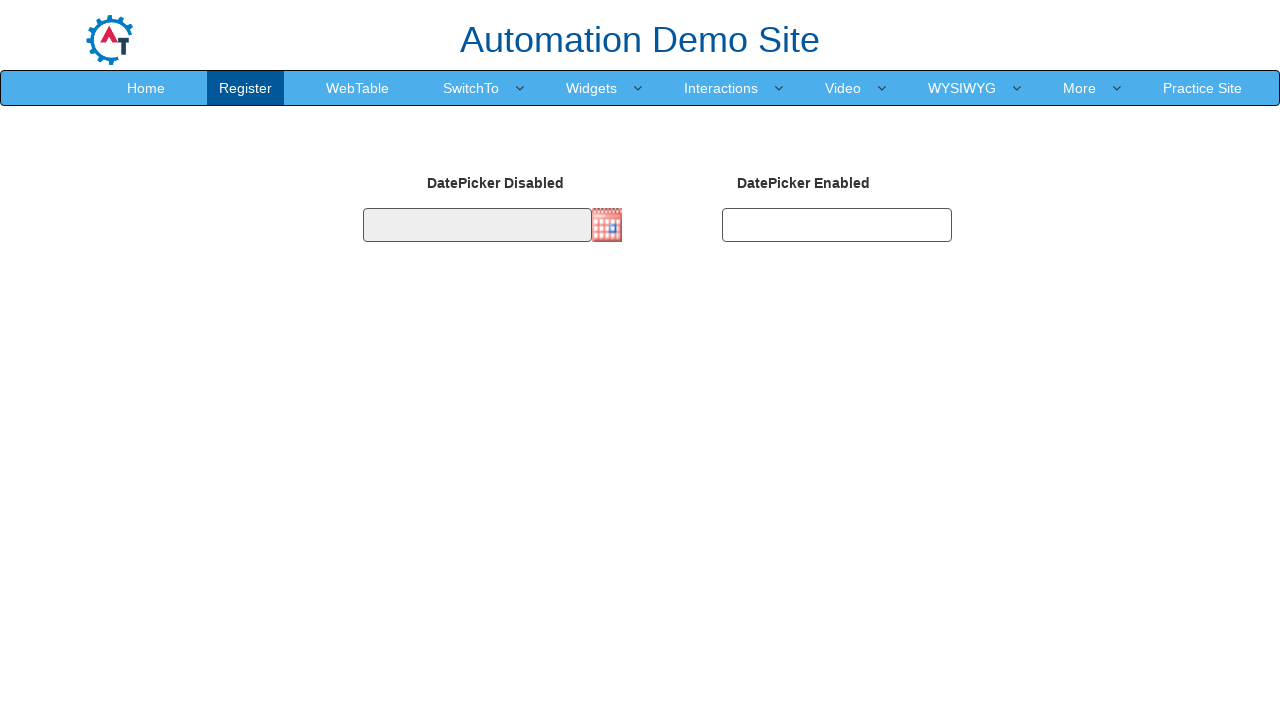

Navigated to demo site at https://demo.automationtesting.in/Datepicker.html
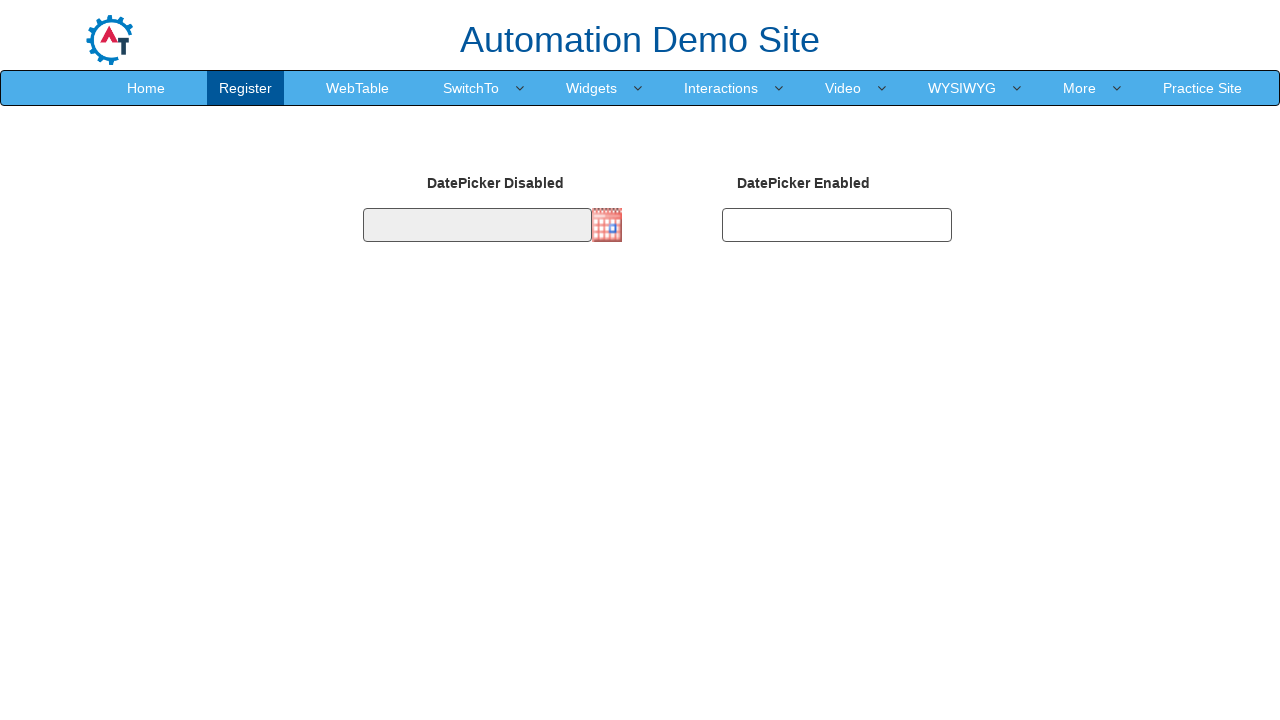

Hovered over the SwitchTo menu item at (471, 88) on xpath=//a[normalize-space()='SwitchTo']
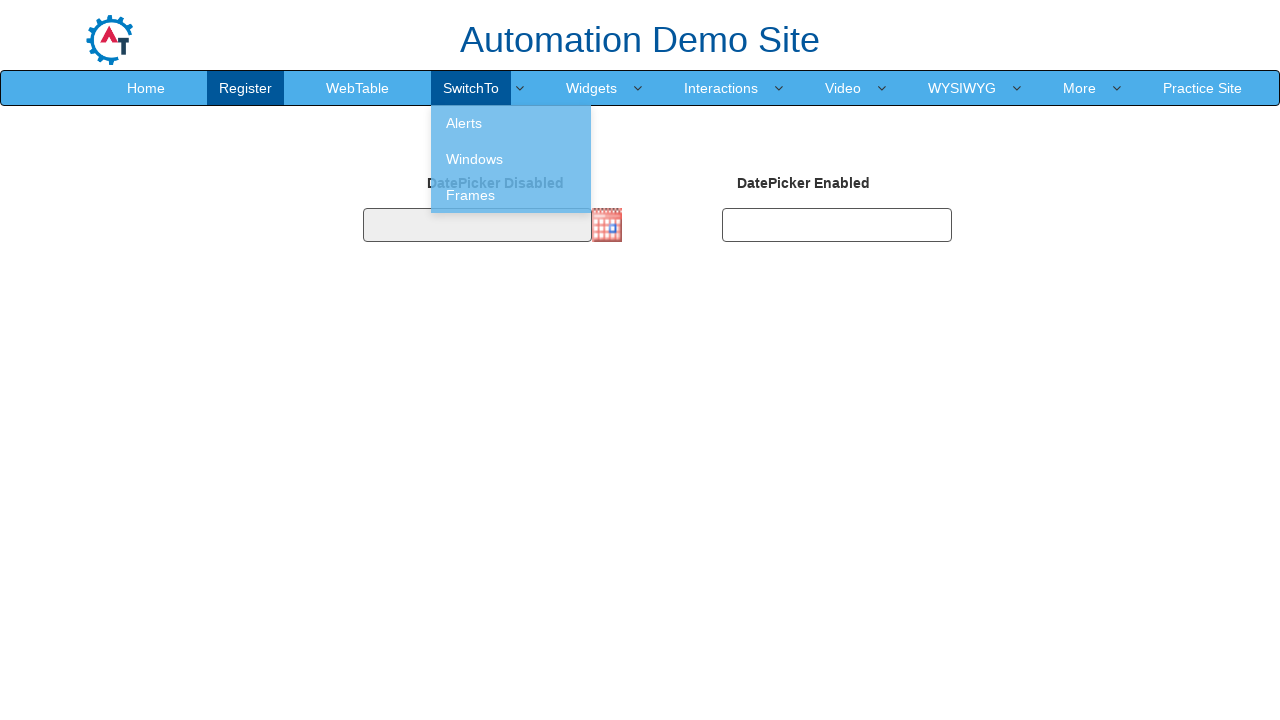

Clicked on the Frames option from the SwitchTo dropdown menu at (511, 195) on xpath=//a[normalize-space()='Frames']
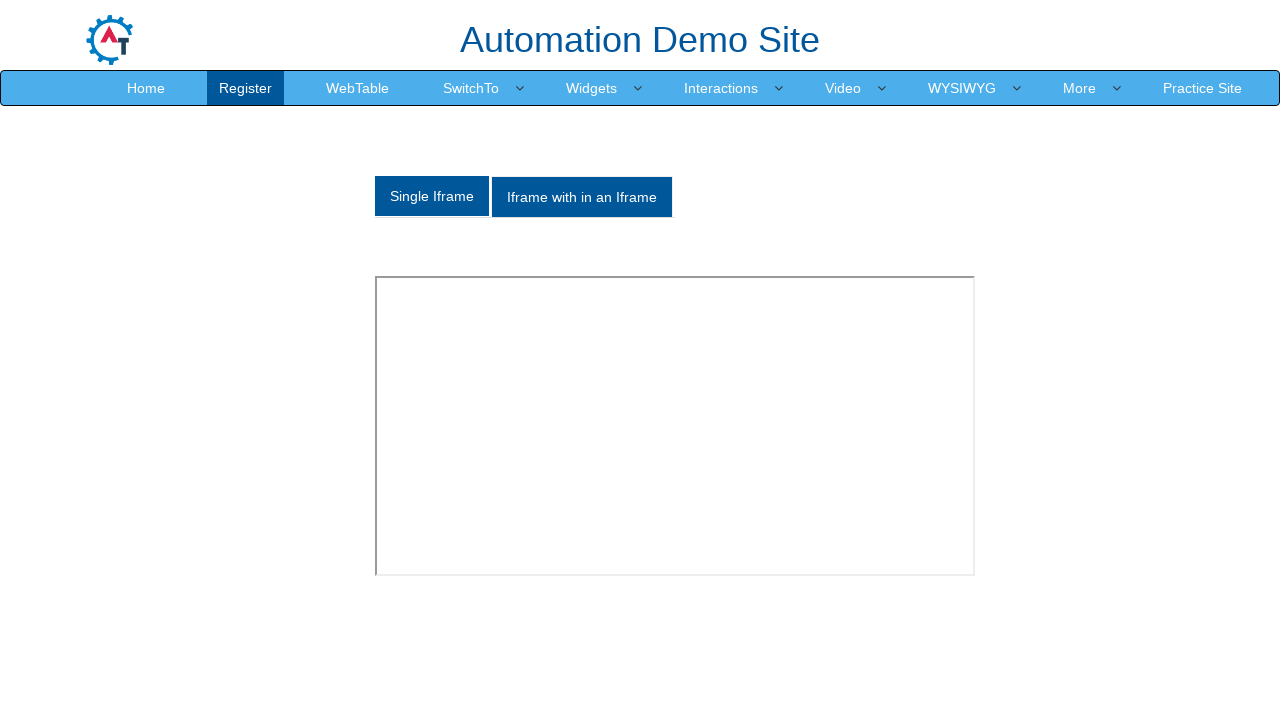

Page loaded with networkidle state
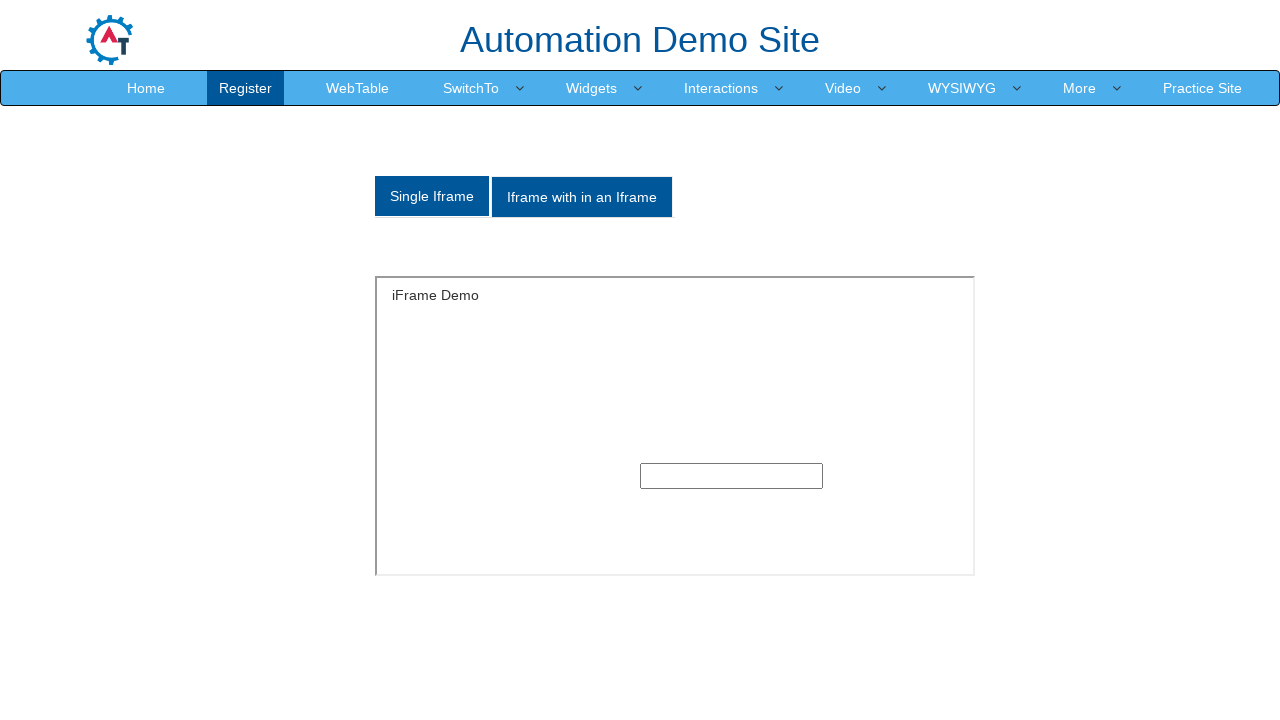

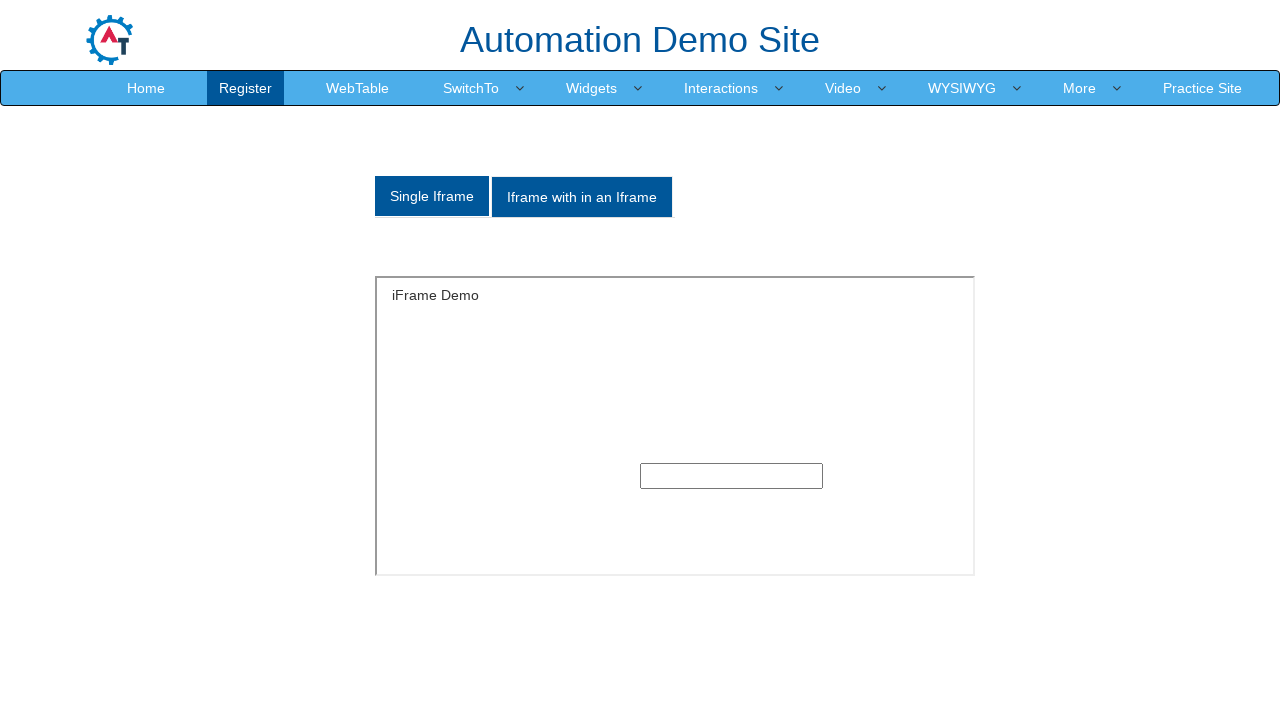